Tests that checking a checkbox results in it being selected

Starting URL: https://artoftesting.com/samplesiteforselenium

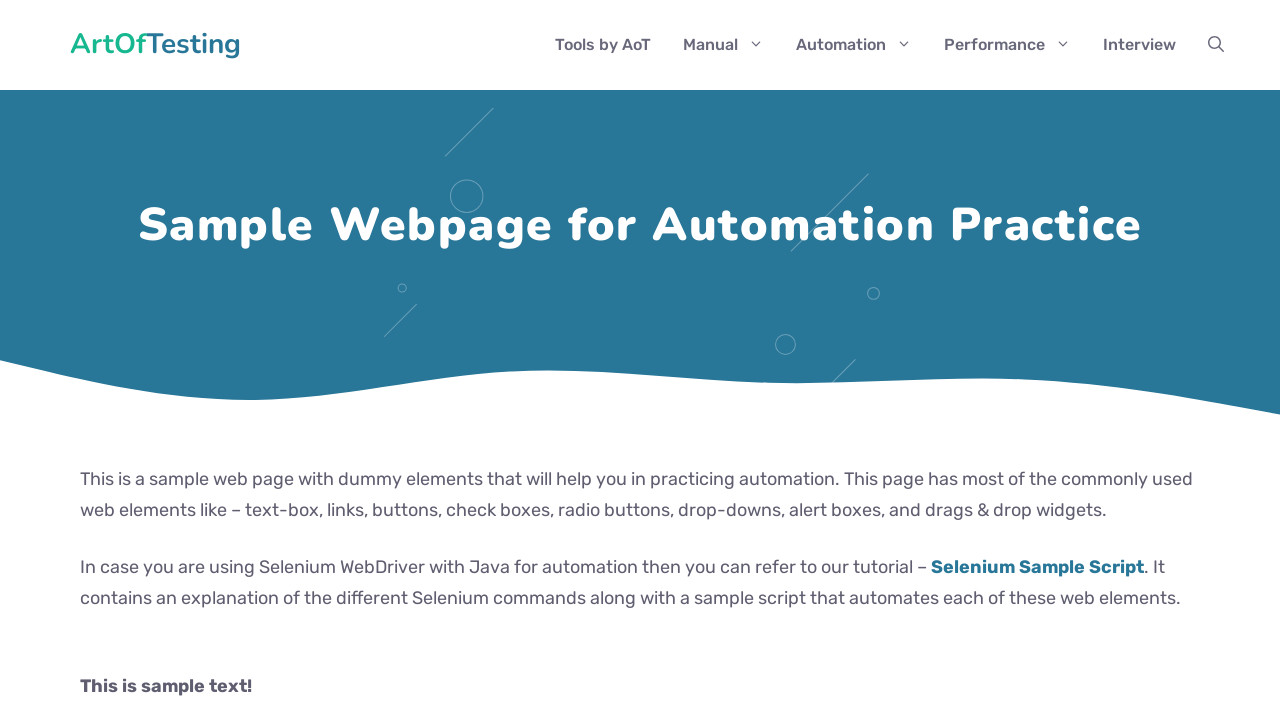

Checked the male checkbox at (86, 360) on #male
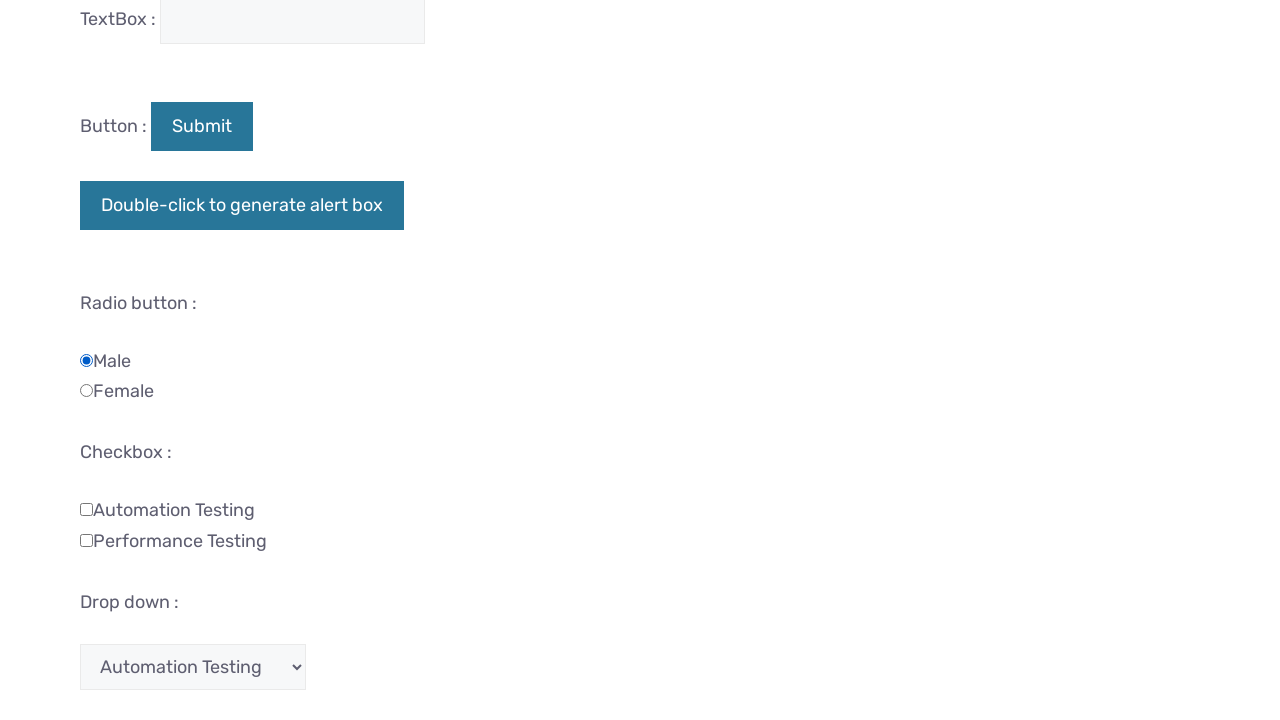

Verified that the male checkbox is selected
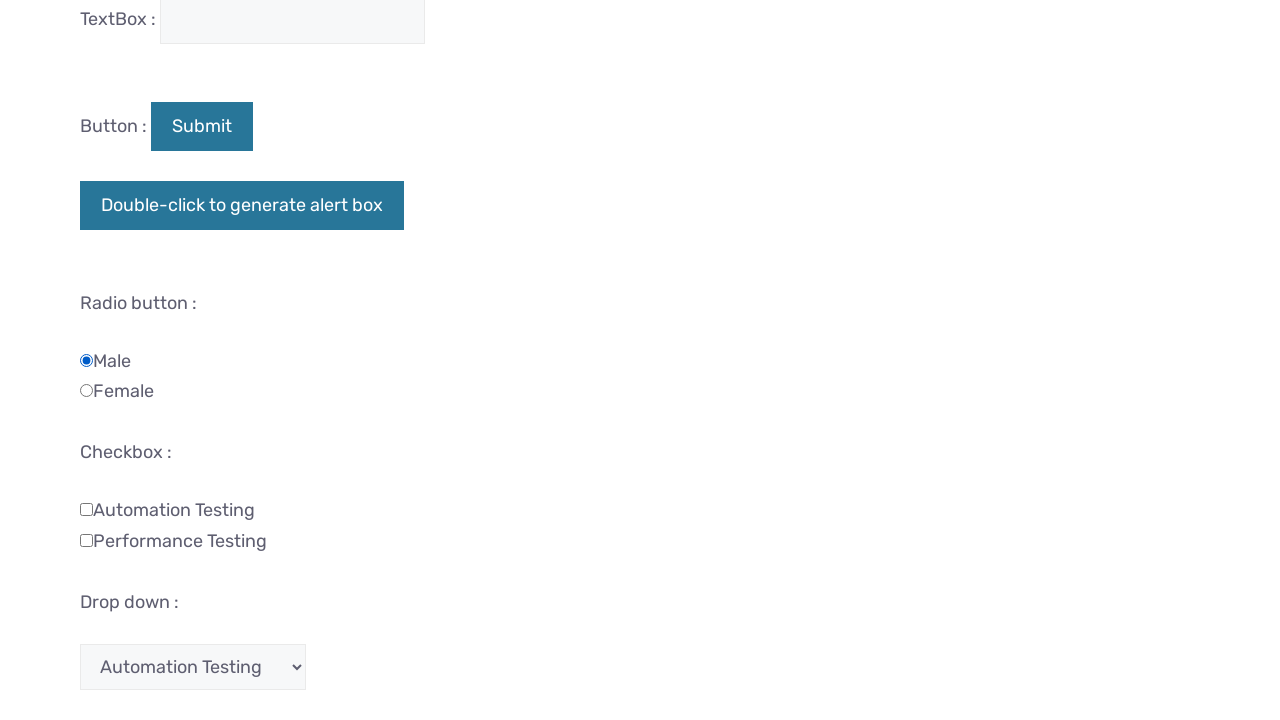

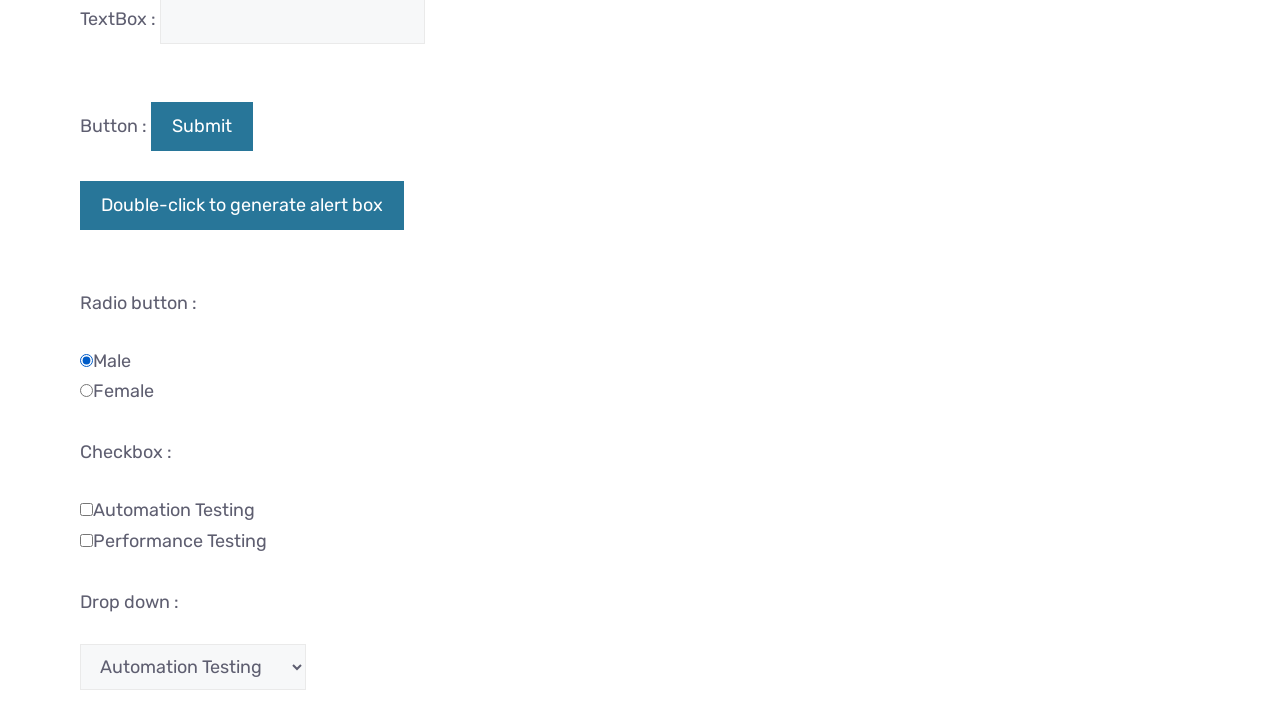